Tests confirmation alert handling by clicking a button to trigger a confirm dialog, dismissing it with Cancel, and verifying the result

Starting URL: https://training-support.net/webelements/alerts

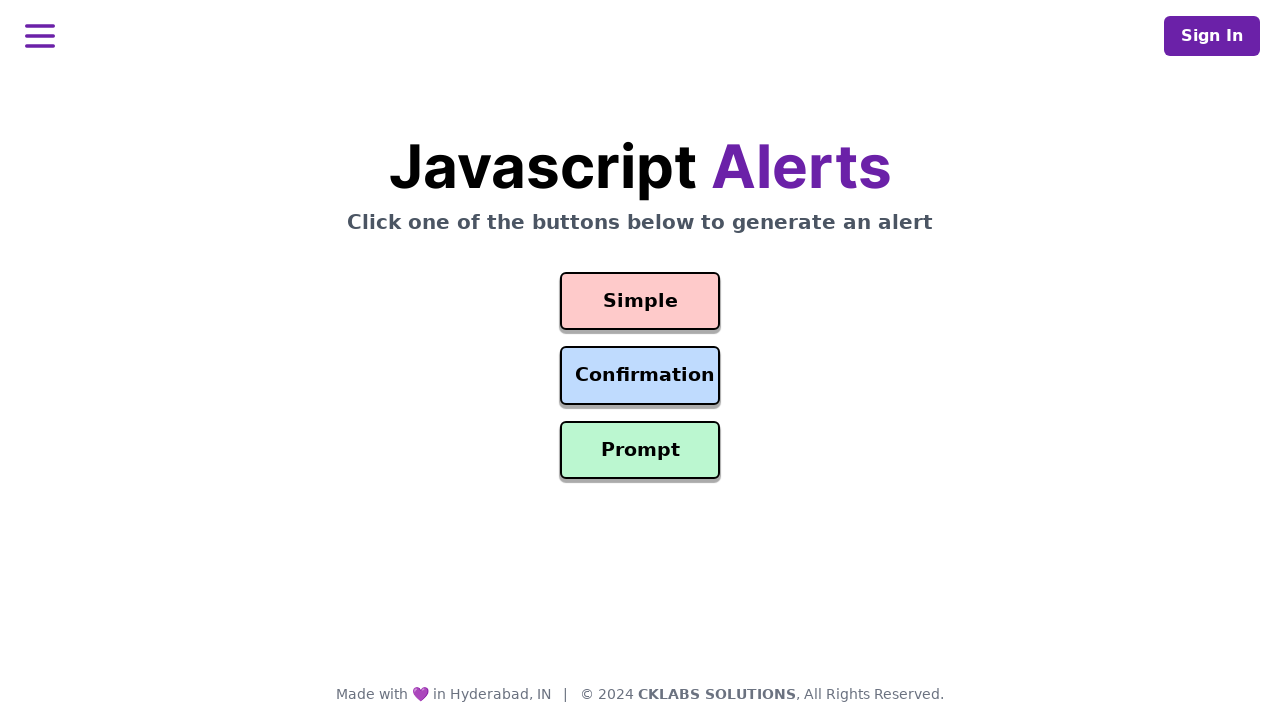

Set up dialog handler to dismiss confirmation alerts with Cancel
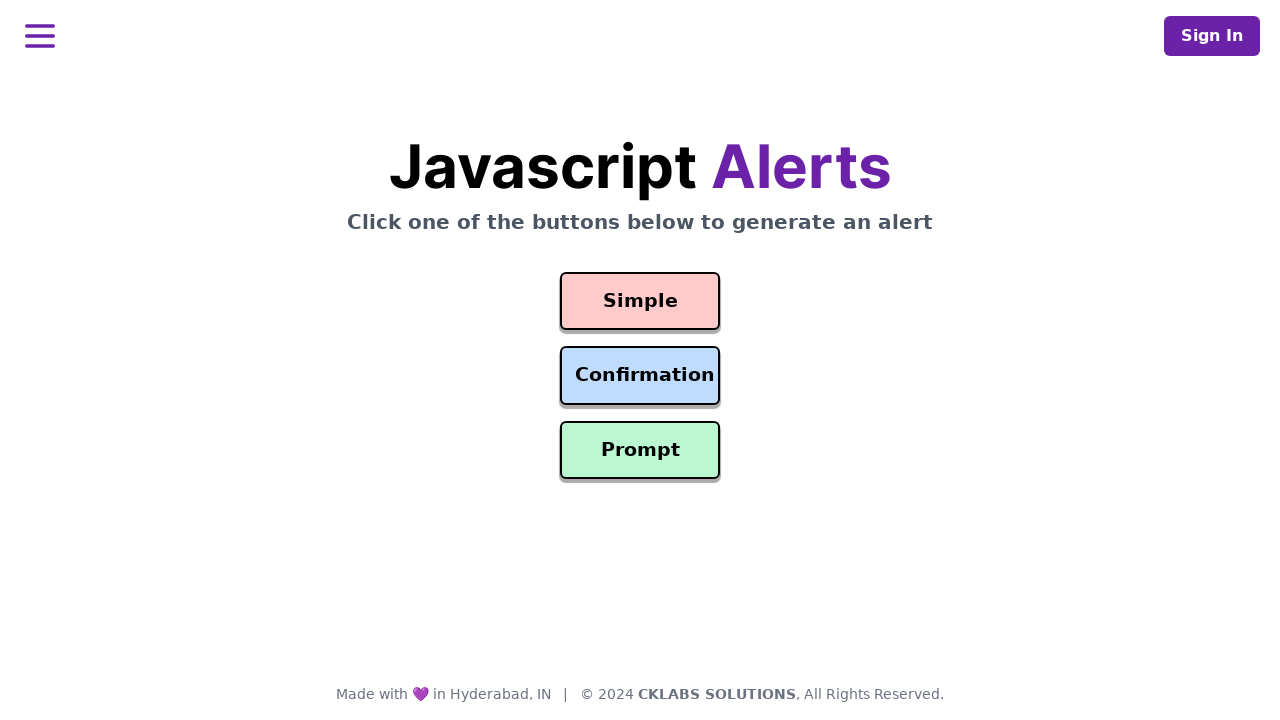

Clicked the Confirmation Alert button to trigger confirm dialog at (640, 376) on #confirmation
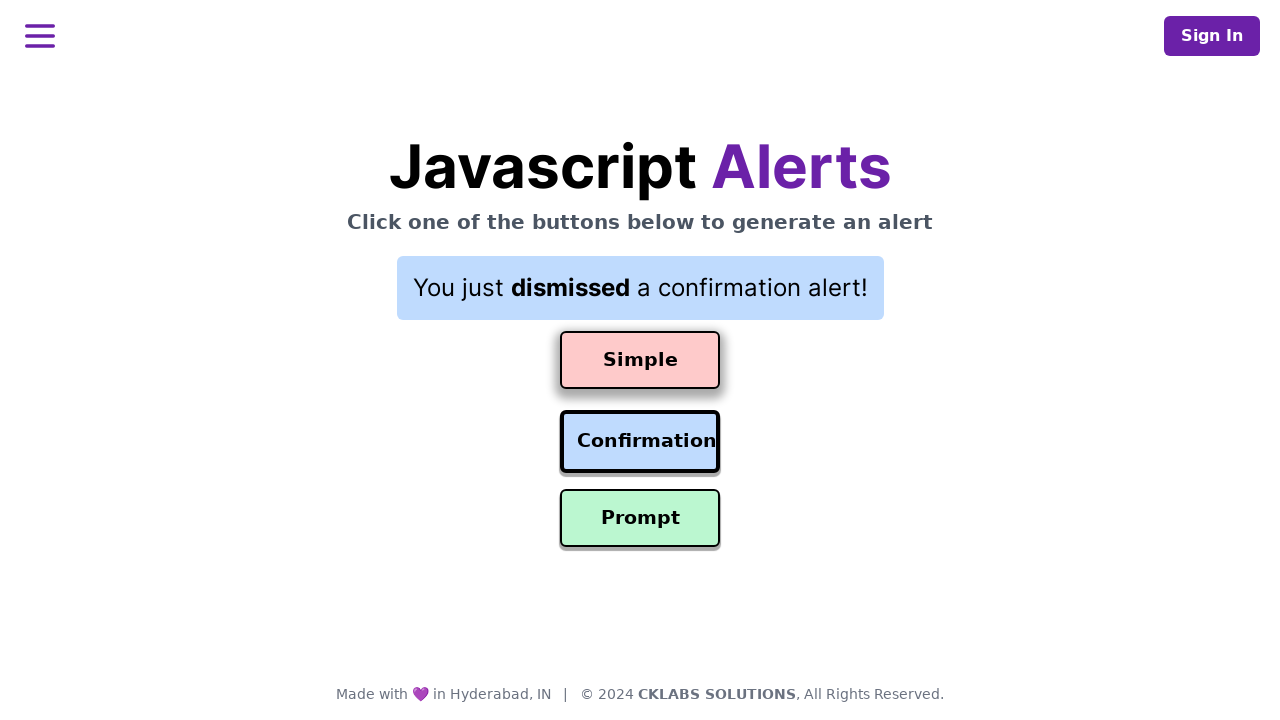

Waited for result element to appear after dismissing alert
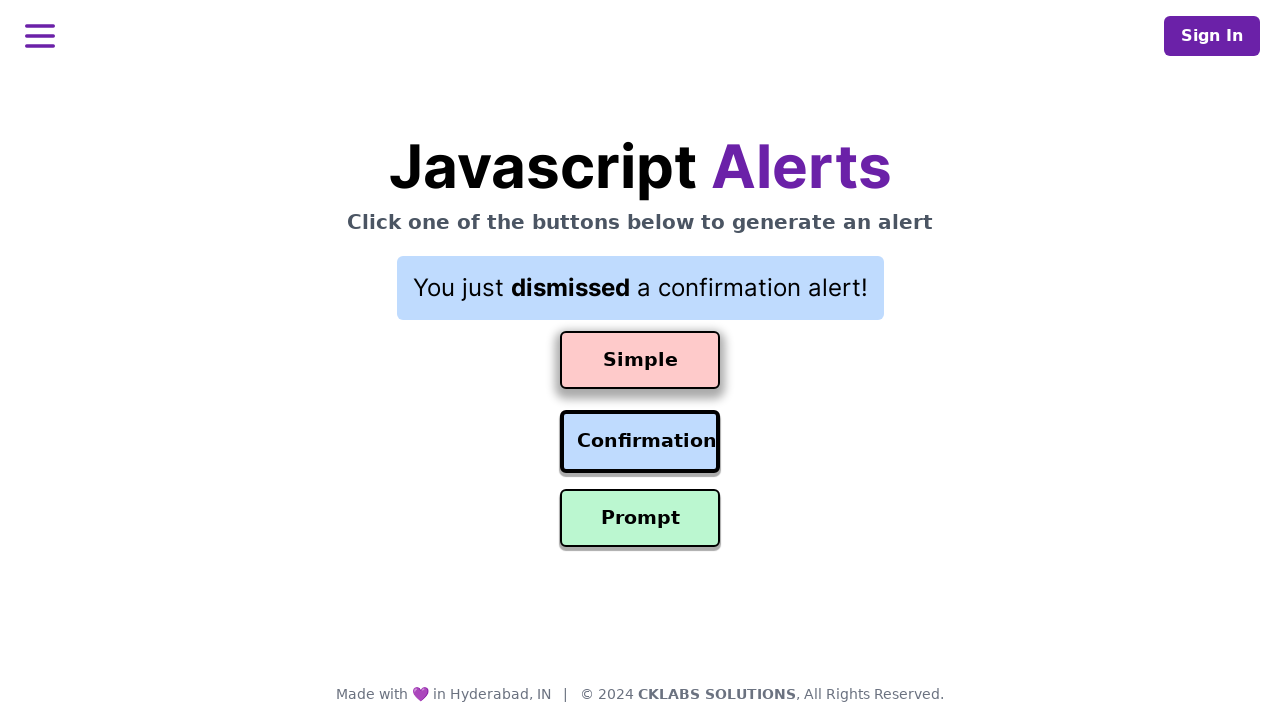

Retrieved result text: You just dismissed a confirmation alert!
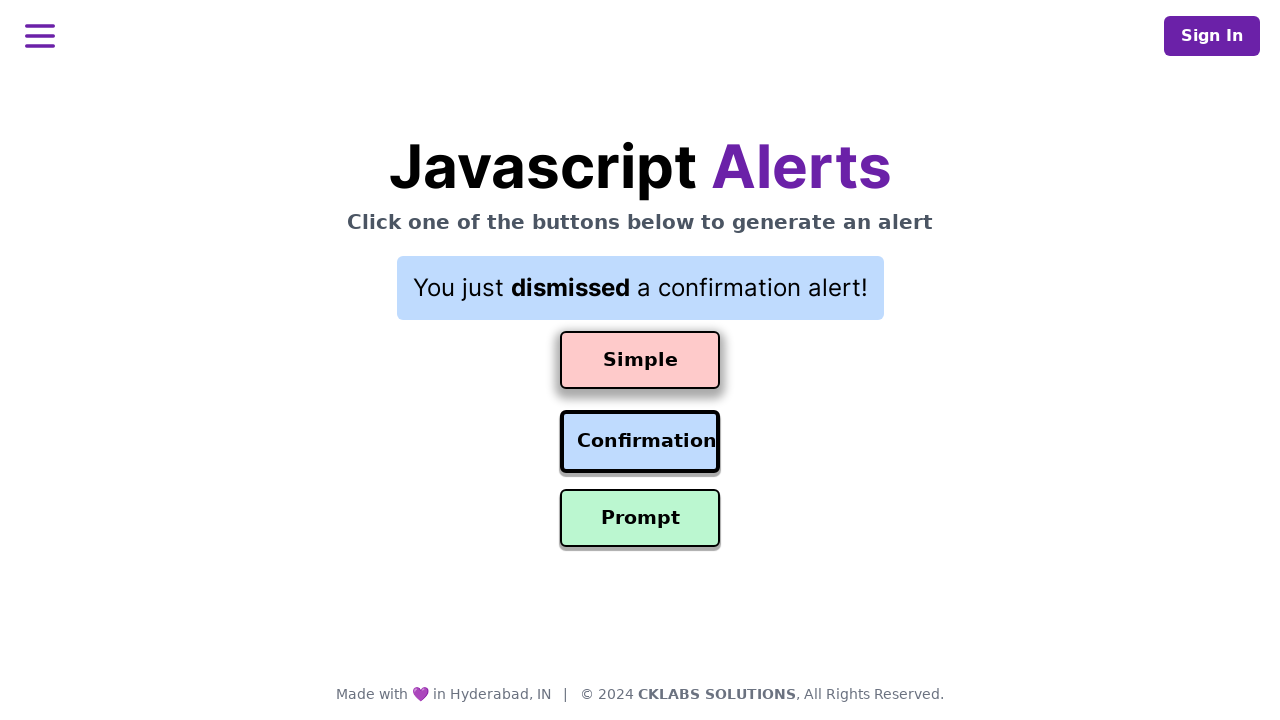

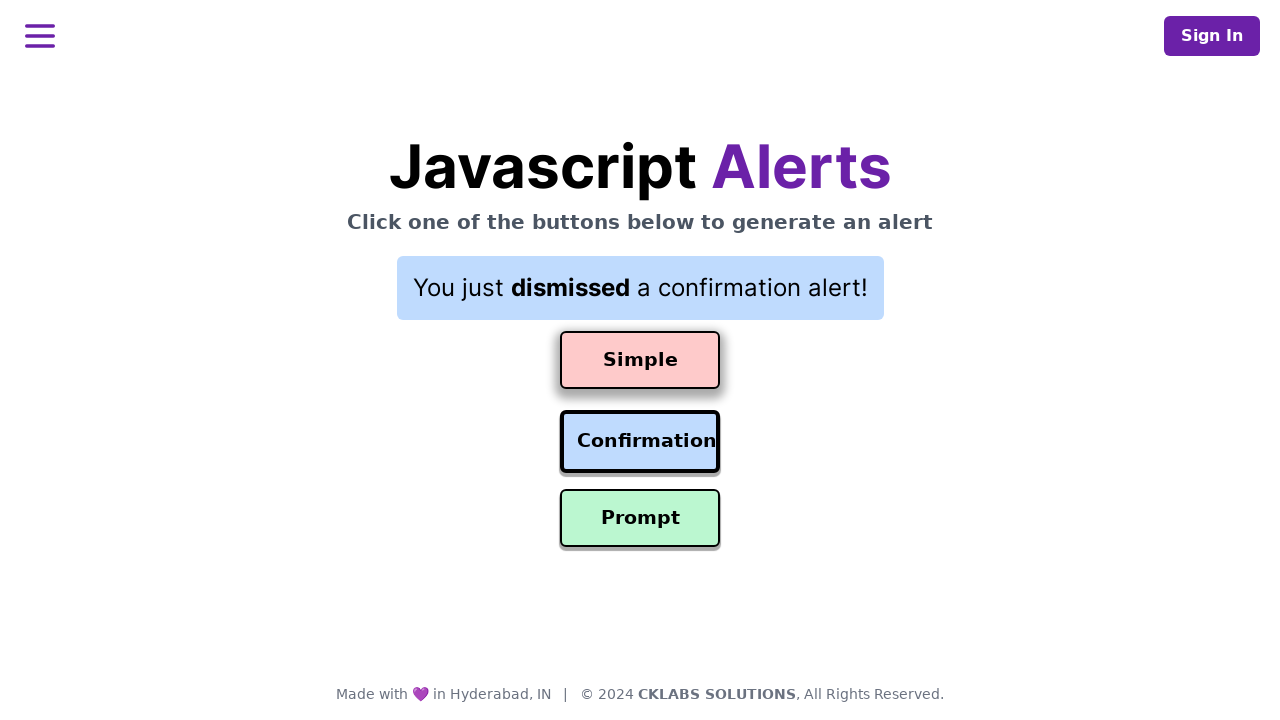